Tests dynamic control behavior by checking if an input field becomes enabled after clicking a button

Starting URL: https://training-support.net/webelements/dynamic-controls

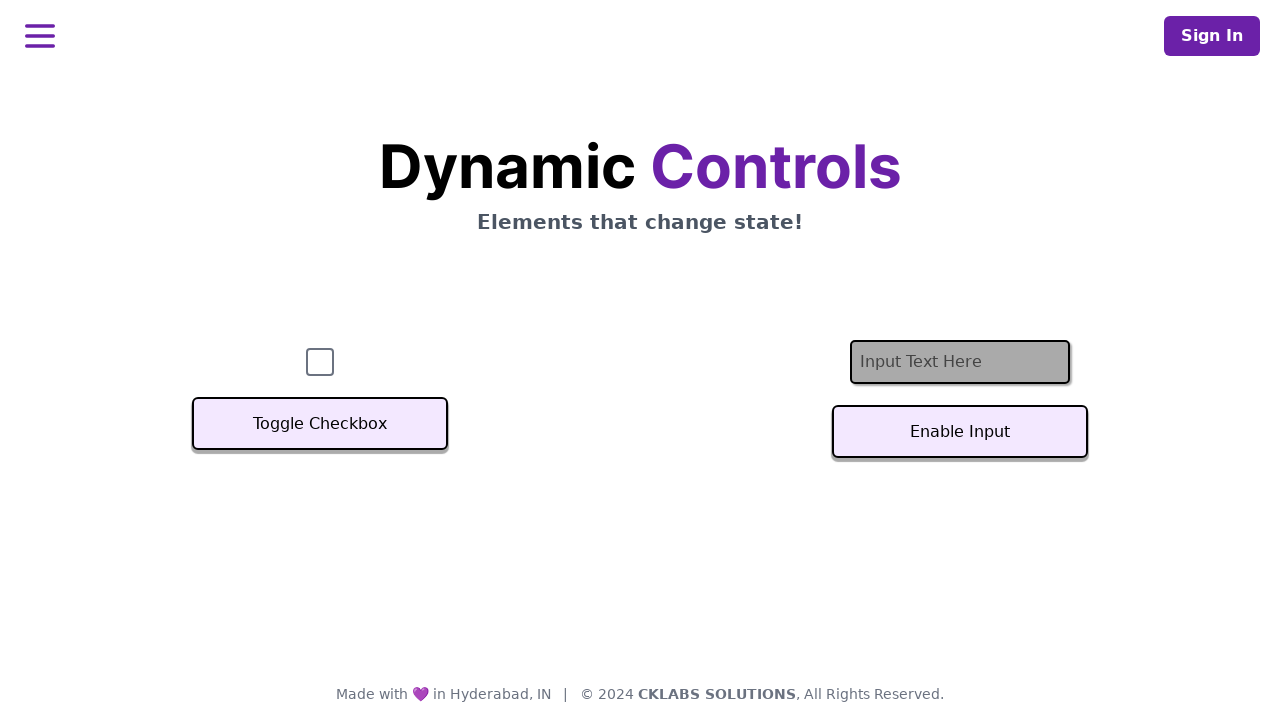

Located the input field element
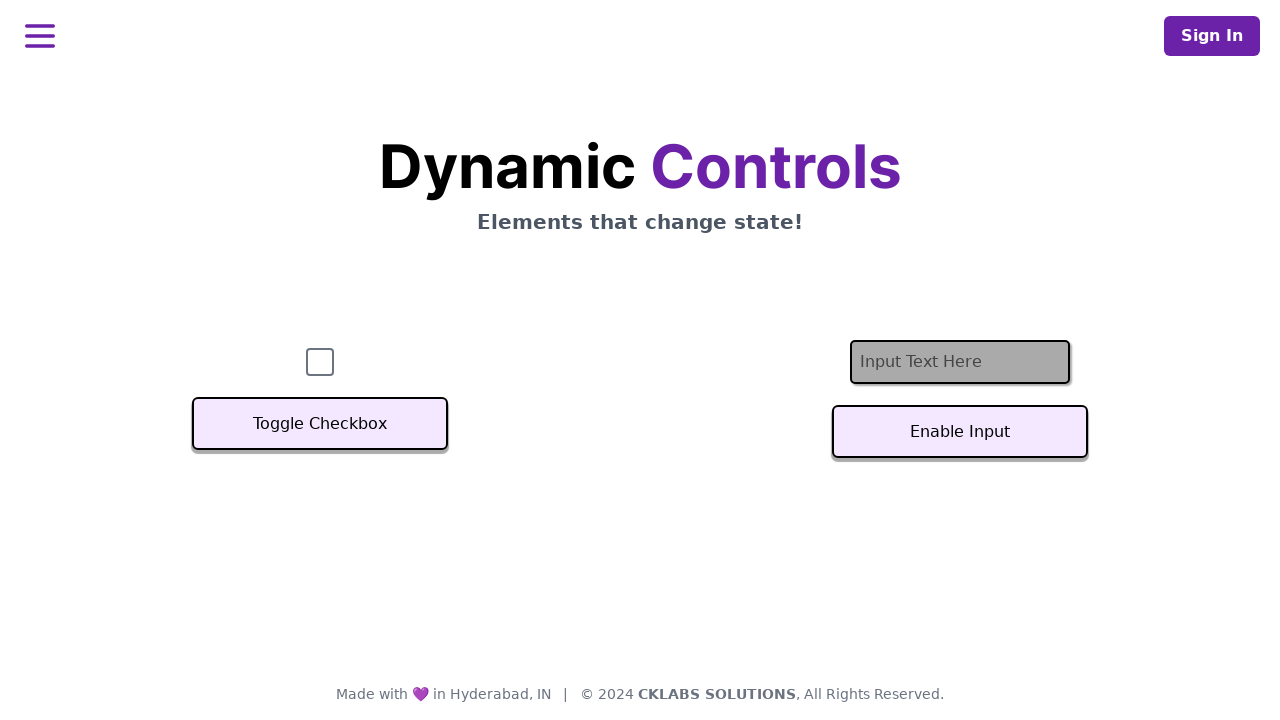

Checked initial input field state: enabled=False
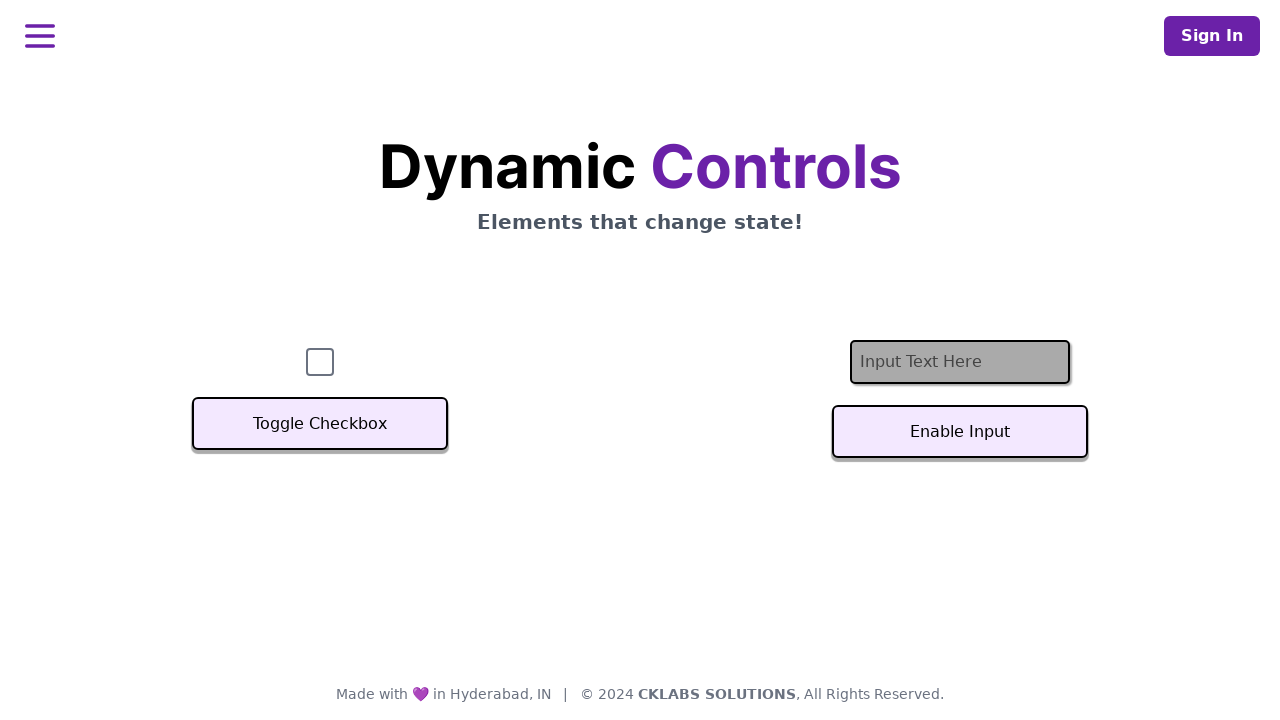

Clicked the toggle button to enable input field at (960, 432) on #textInputButton
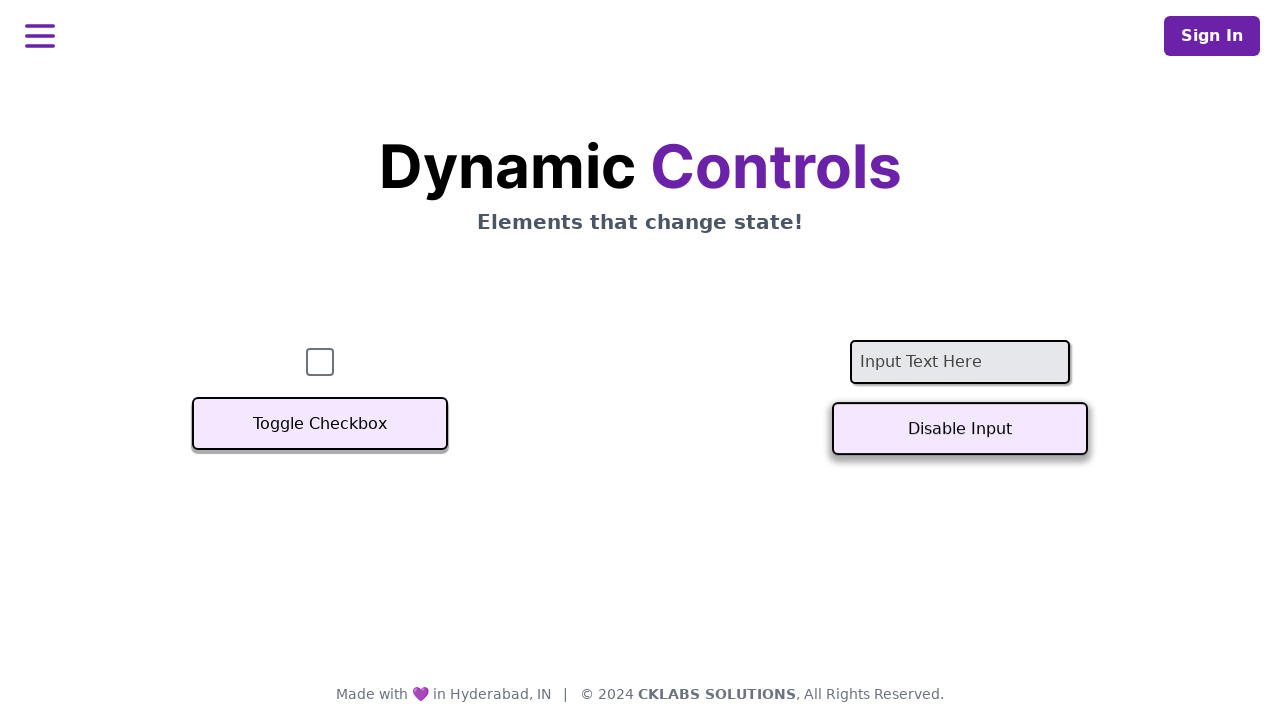

Checked input field state after button click: enabled=True
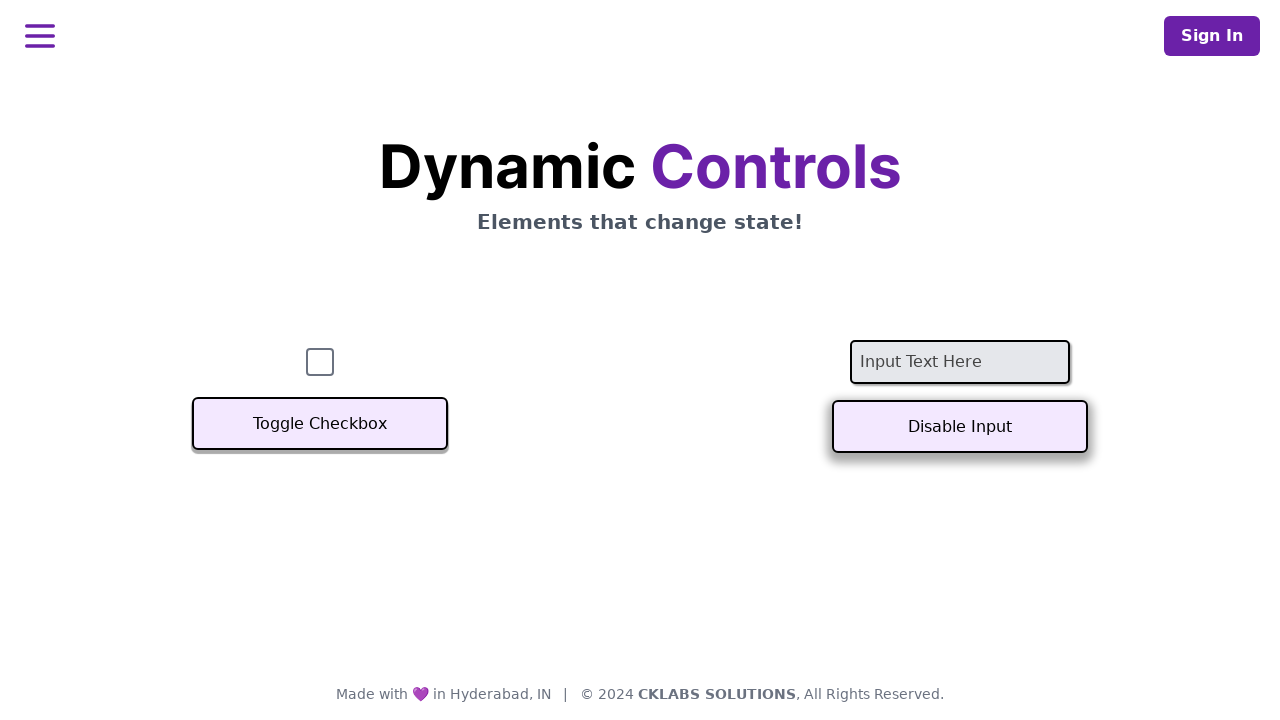

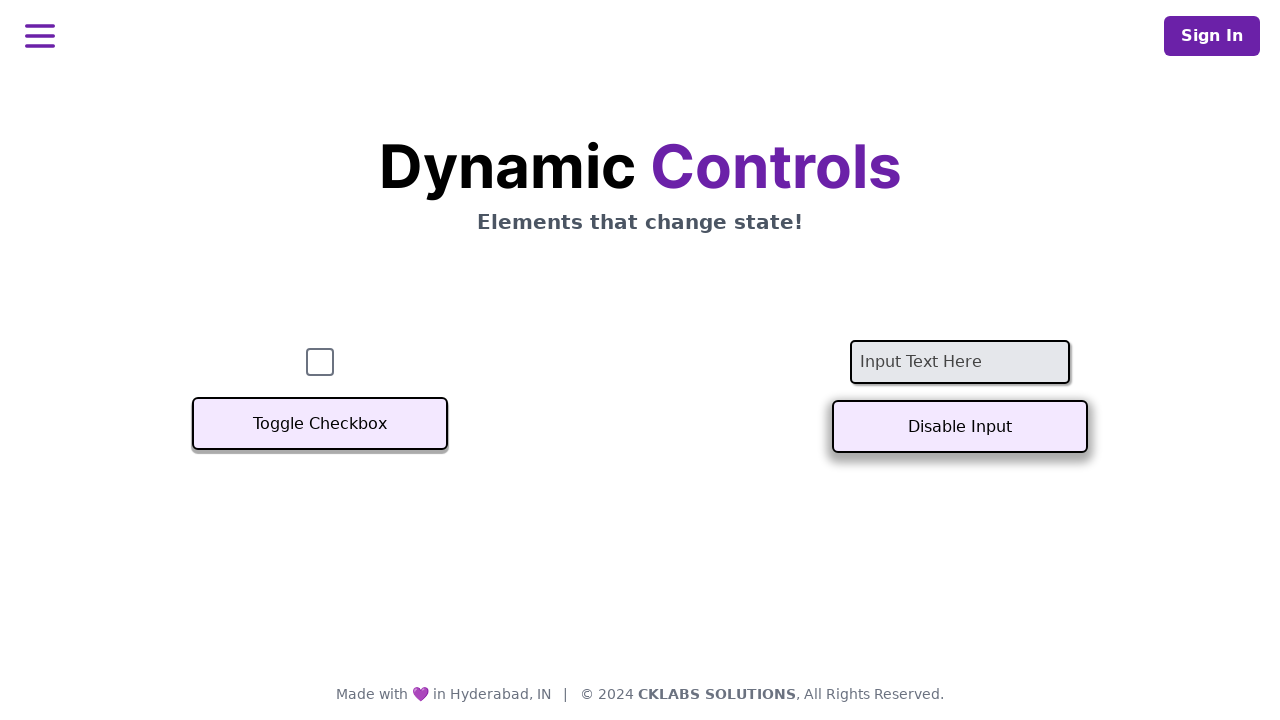